Opens contact form and fills out email, name, and message fields

Starting URL: https://www.demoblaze.com/index.html

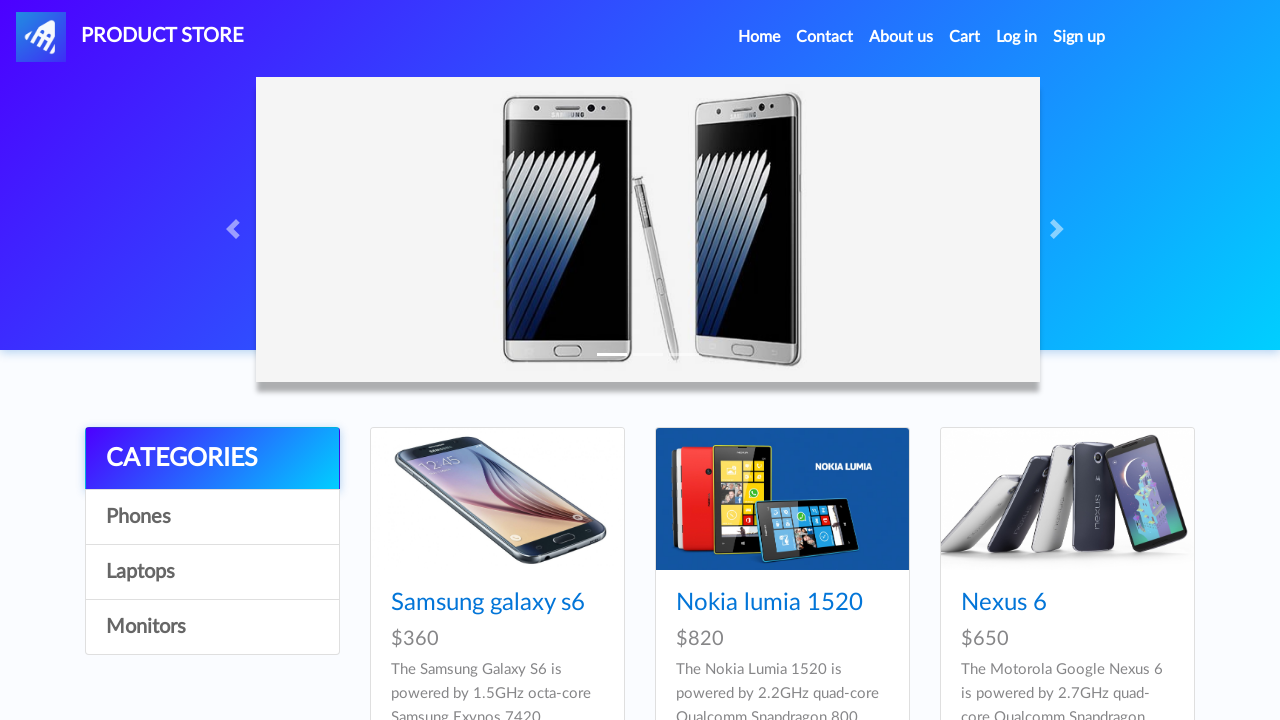

Clicked Contact link to open contact form at (825, 37) on a:text('Contact')
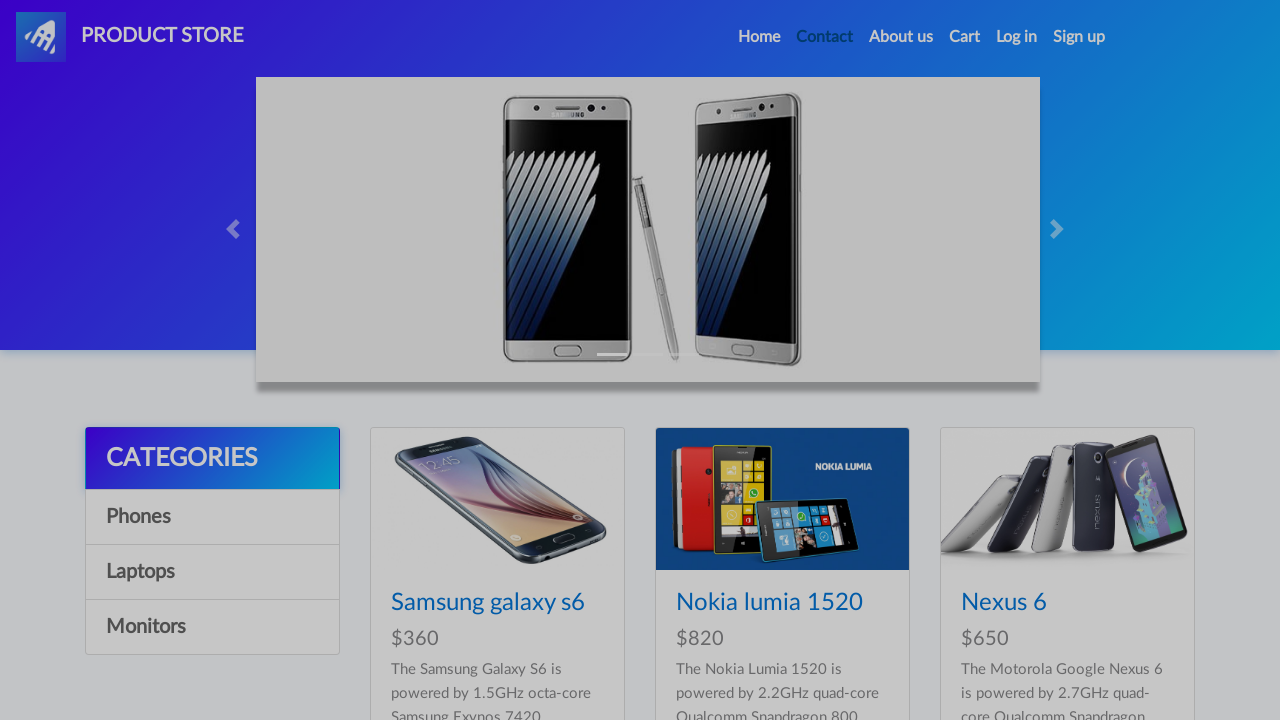

Filled email field with 'user@example.com' on #recipient-email
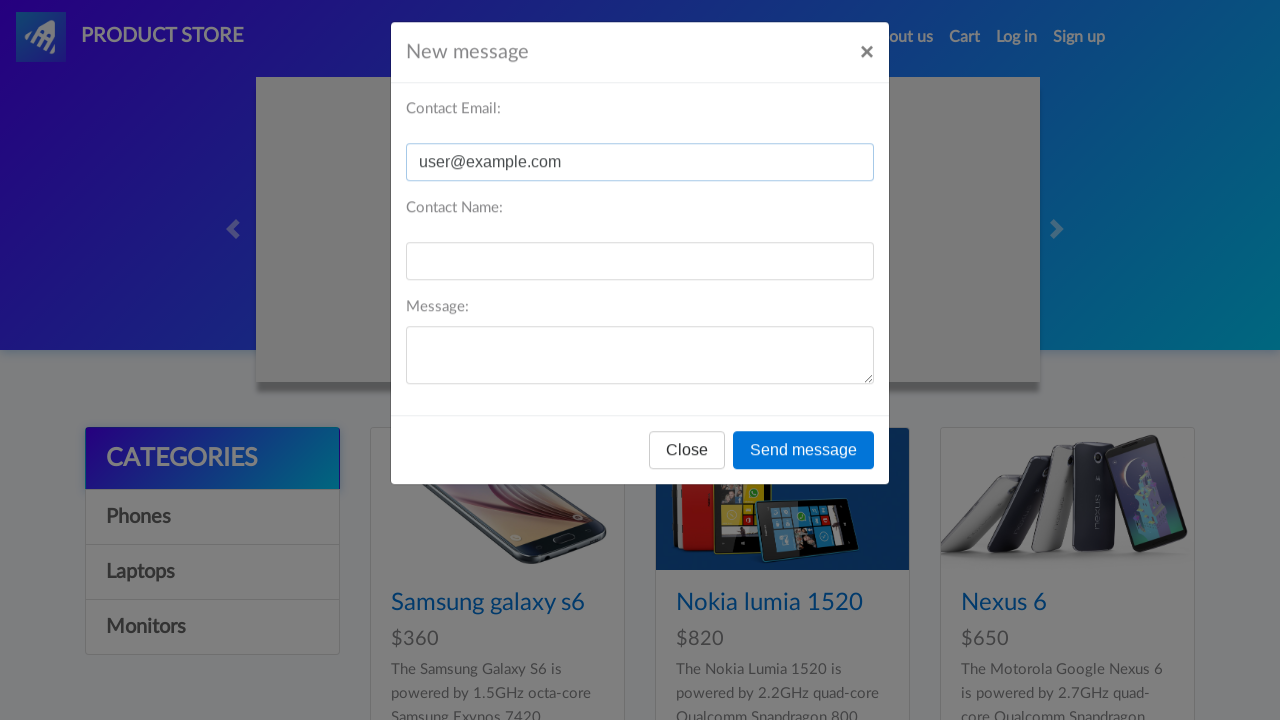

Filled name field with 'Jane Doe' on #recipient-name
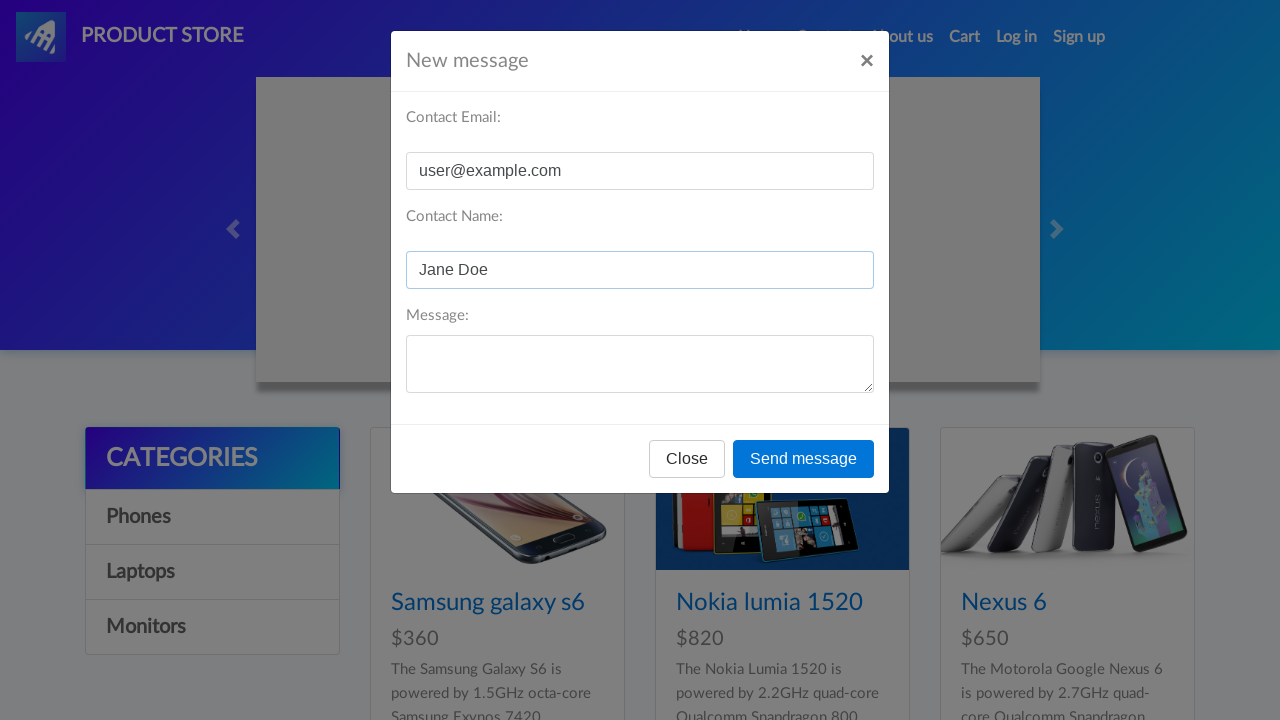

Filled message field with return policy inquiry on #message-text
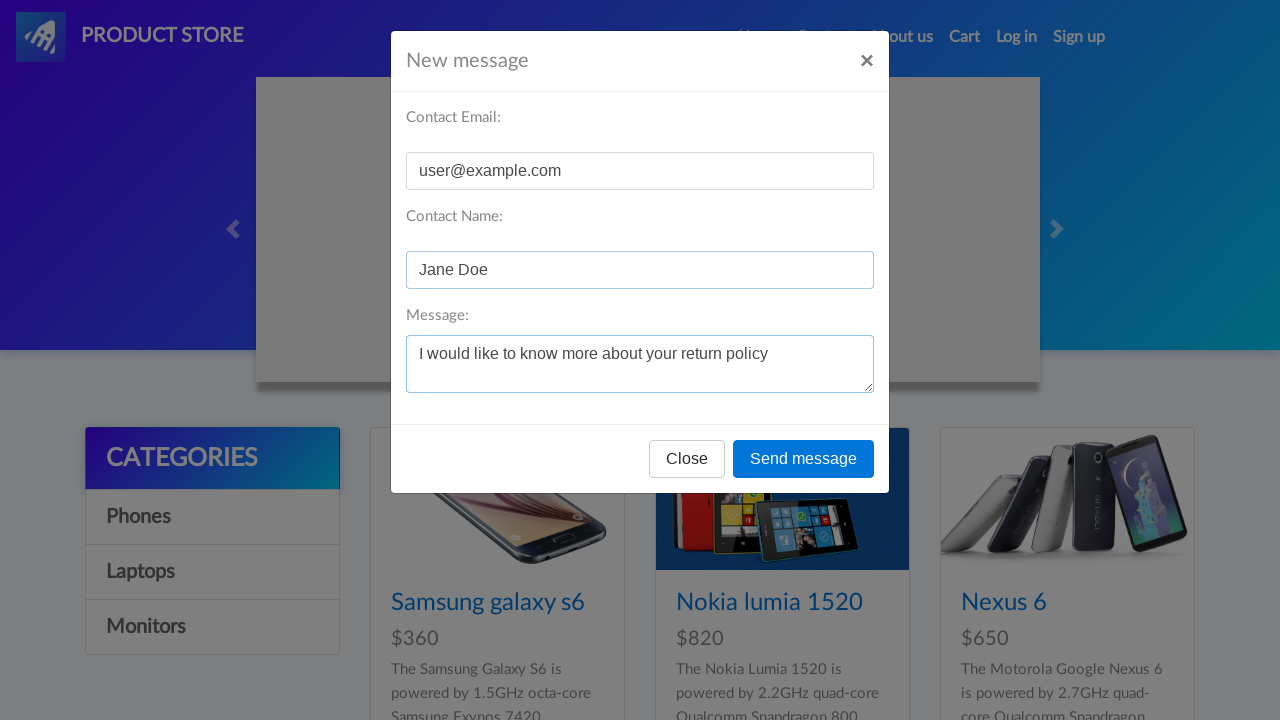

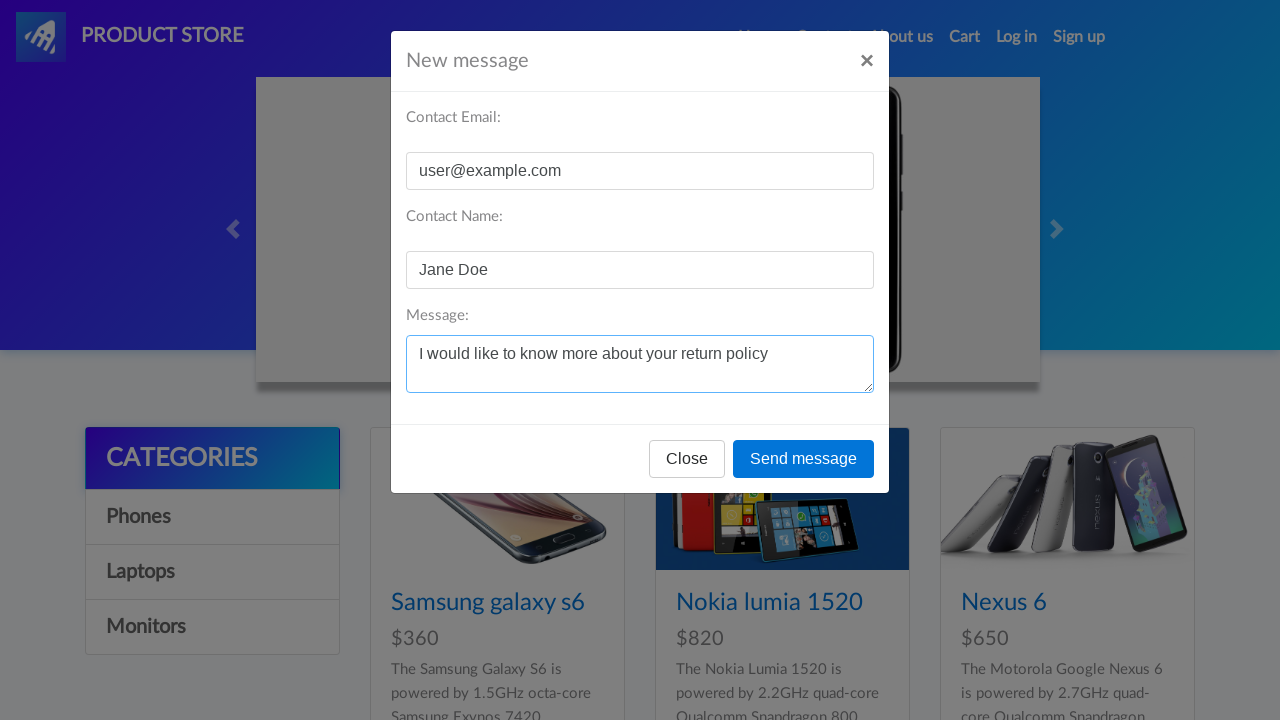